Tests checkbox functionality by clicking the Basic checkbox option

Starting URL: https://www.leafground.com/checkbox.xhtml

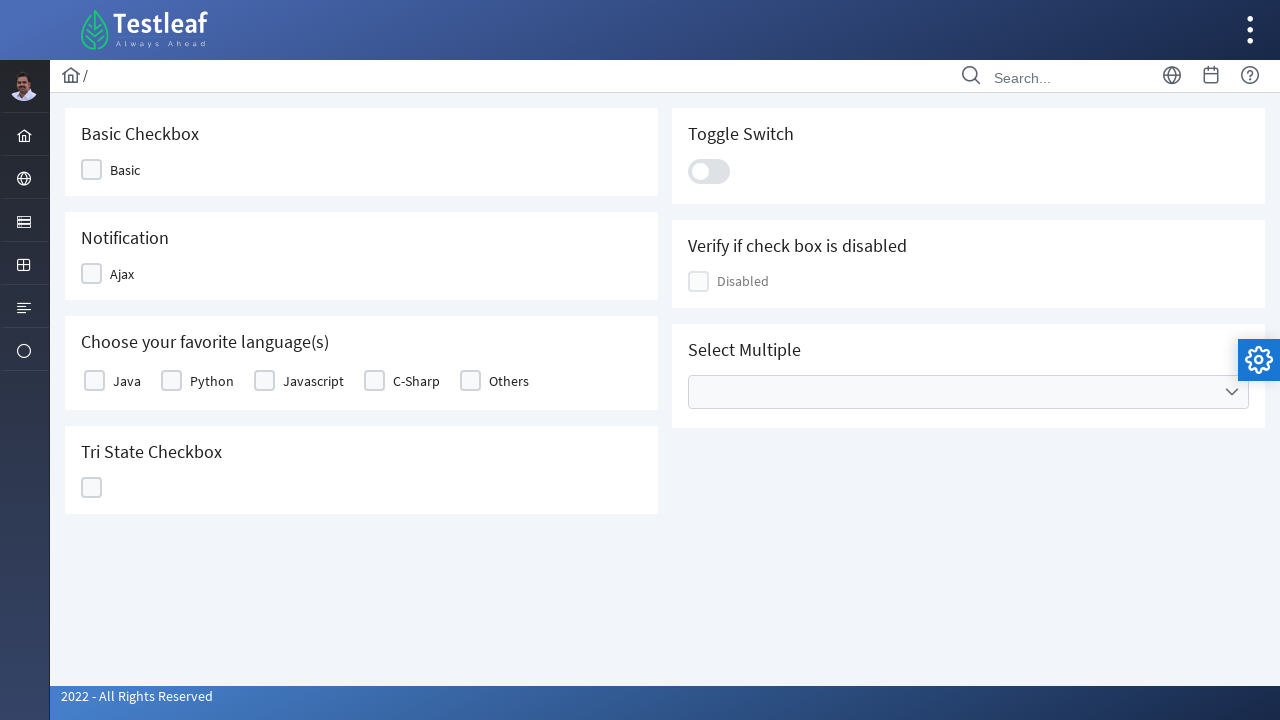

Navigated to checkbox test page
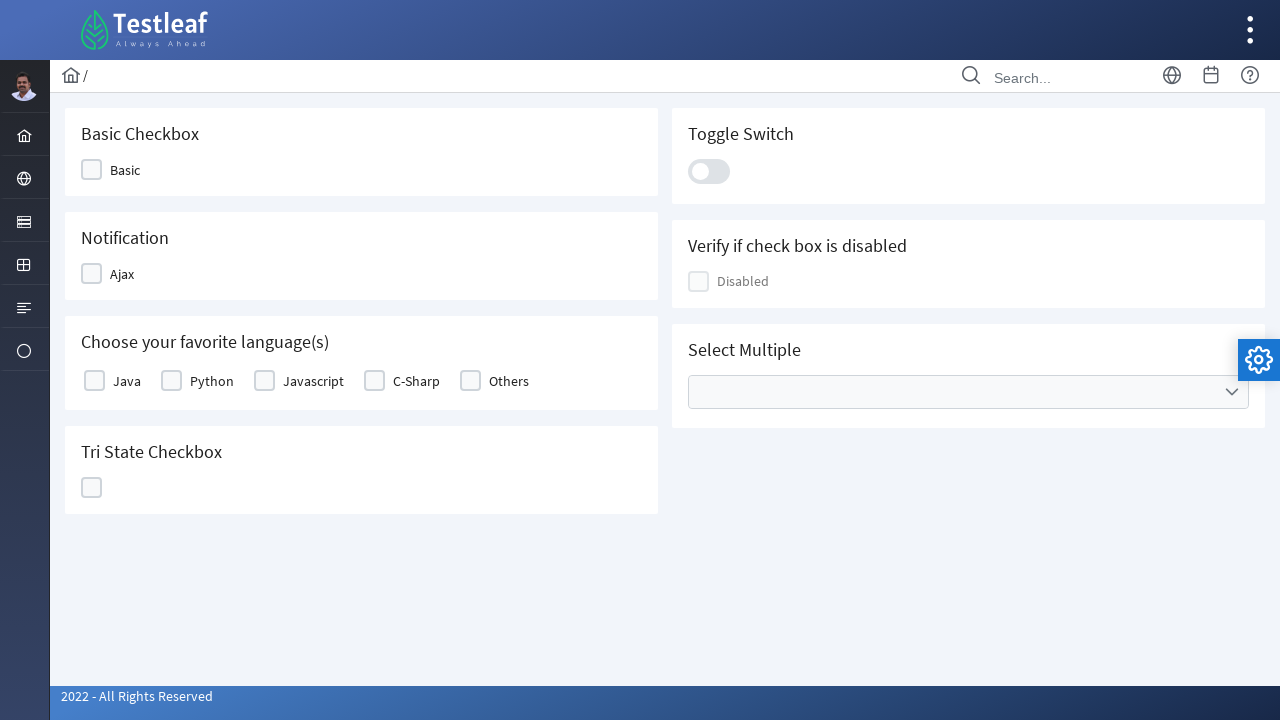

Clicked the Basic checkbox option at (118, 170) on xpath=//*[text()='Basic']//parent::div[contains(@class,'ui-chkbox')]
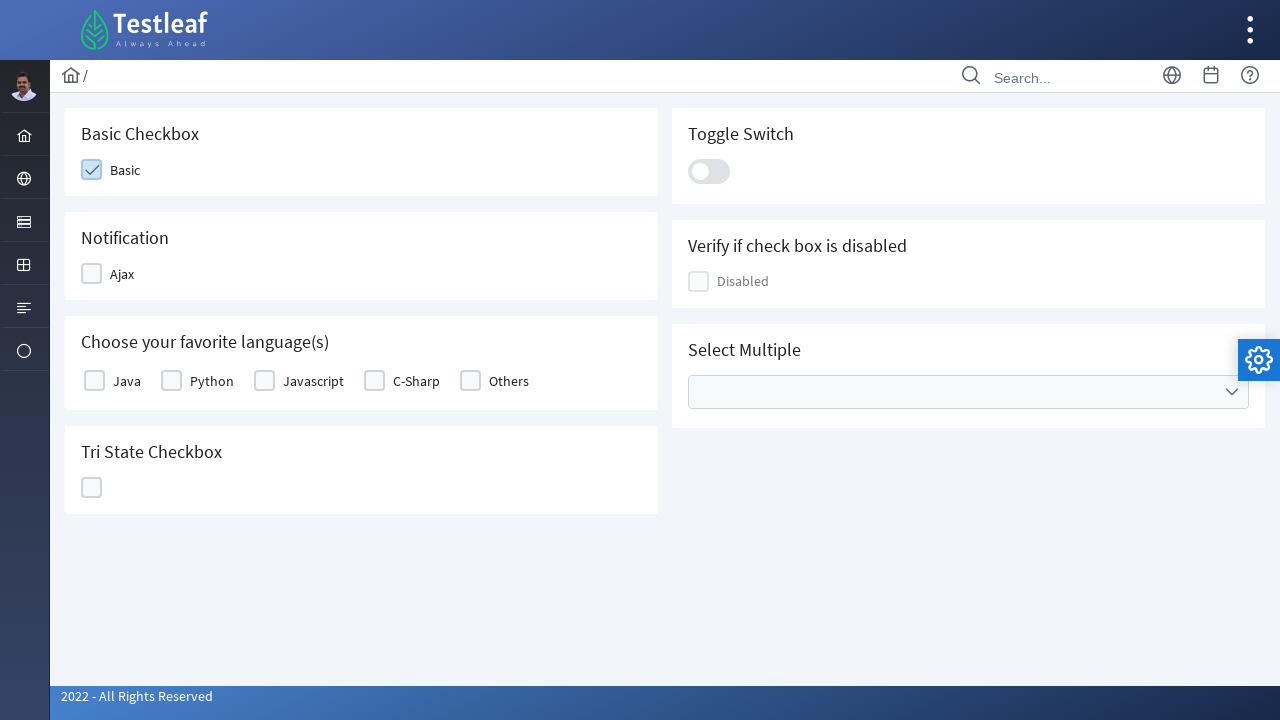

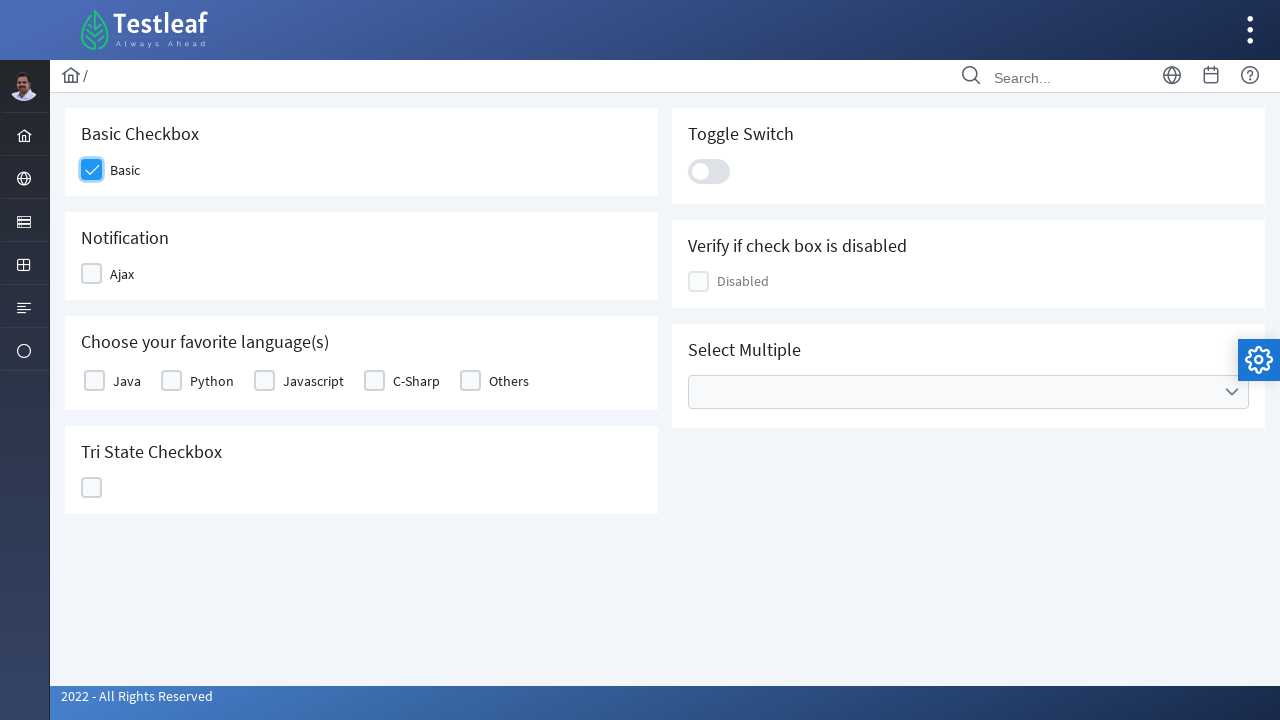